Tests the sorting functionality on a vegetable/fruit offers page by clicking the column header and verifying that the items are sorted alphabetically

Starting URL: http://rahulshettyacademy.com/seleniumPractise/#/offers

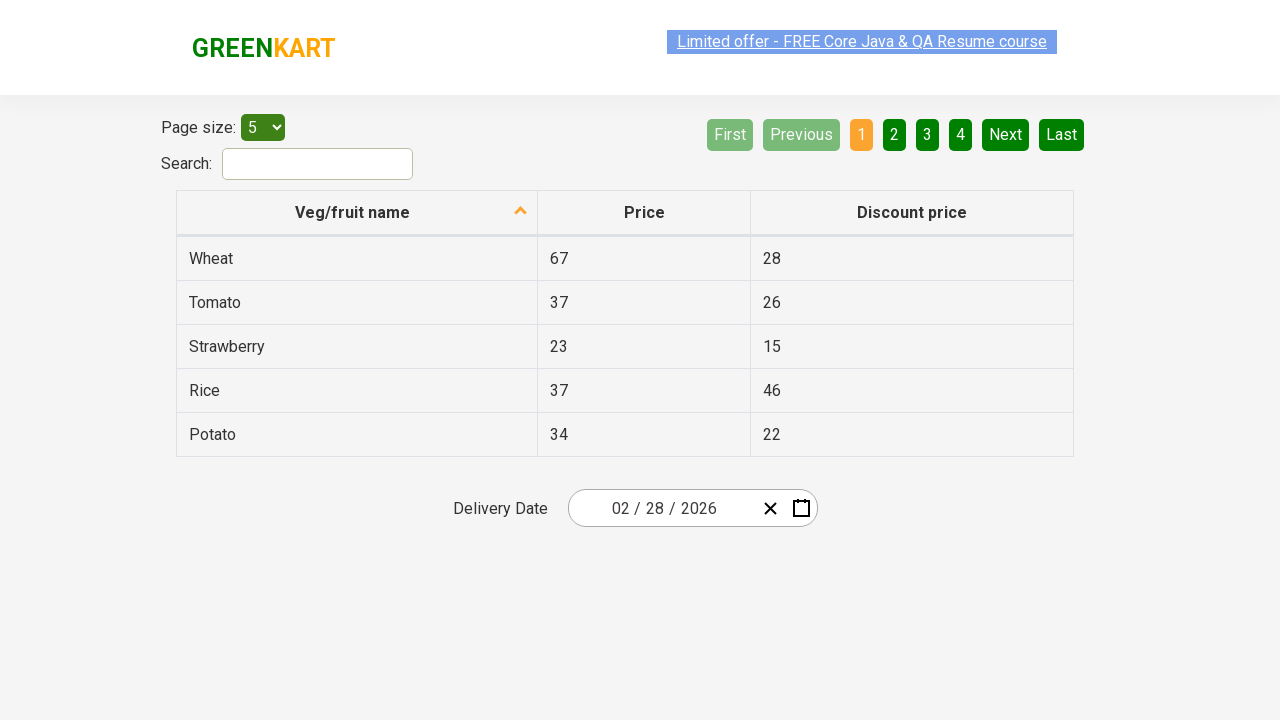

Clicked on 'Veg/fruit name' column header to sort at (353, 212) on xpath=//span[text()='Veg/fruit name']
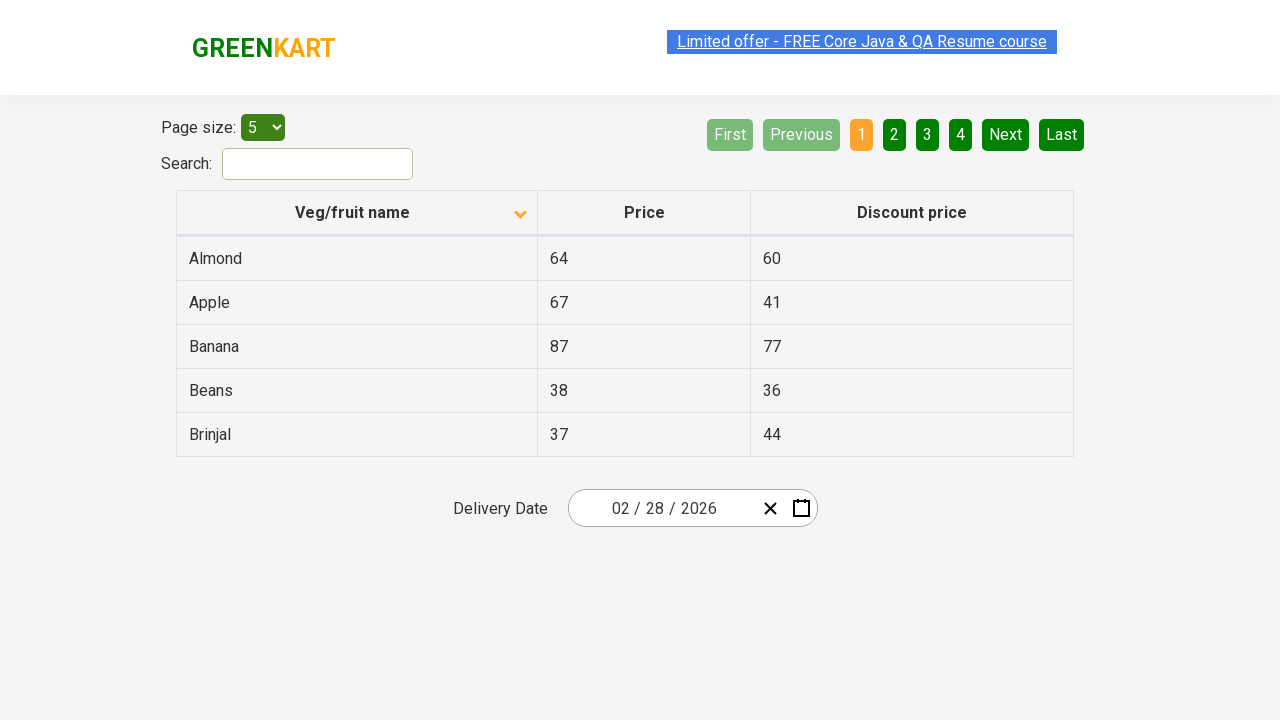

Table rows loaded after sorting
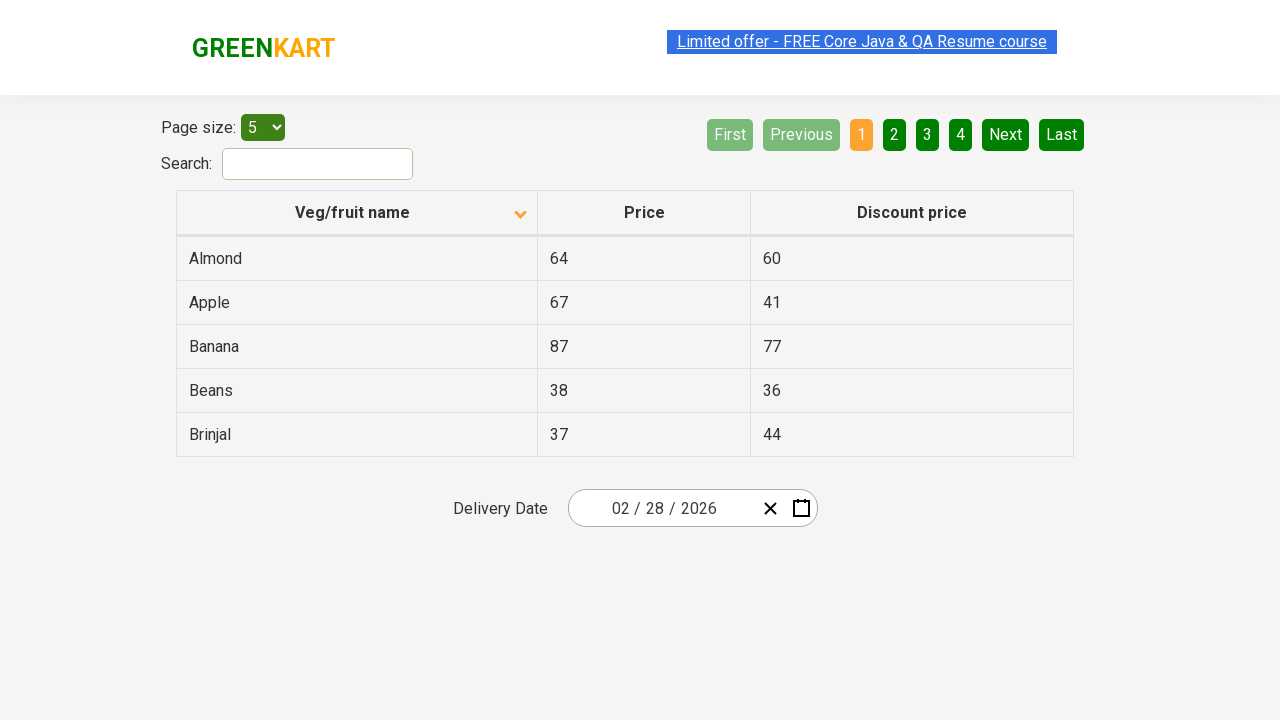

Retrieved all vegetable/fruit name elements from table
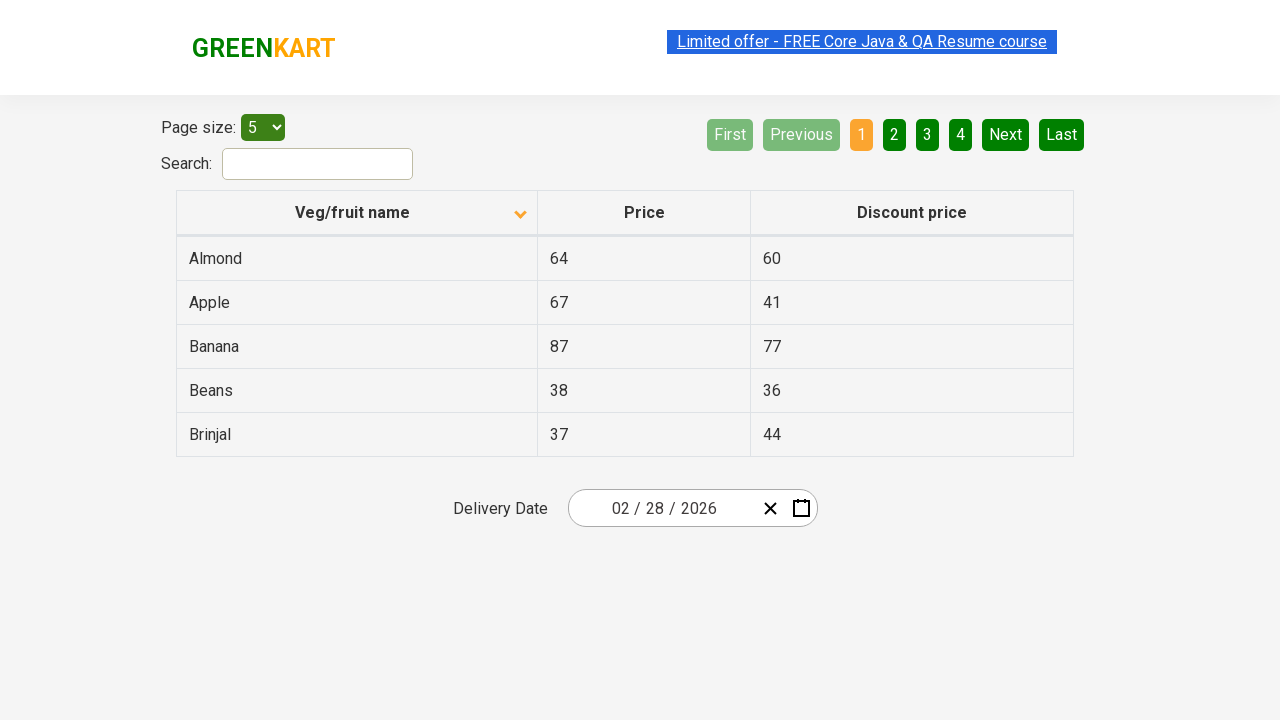

Extracted 5 vegetable/fruit names from table
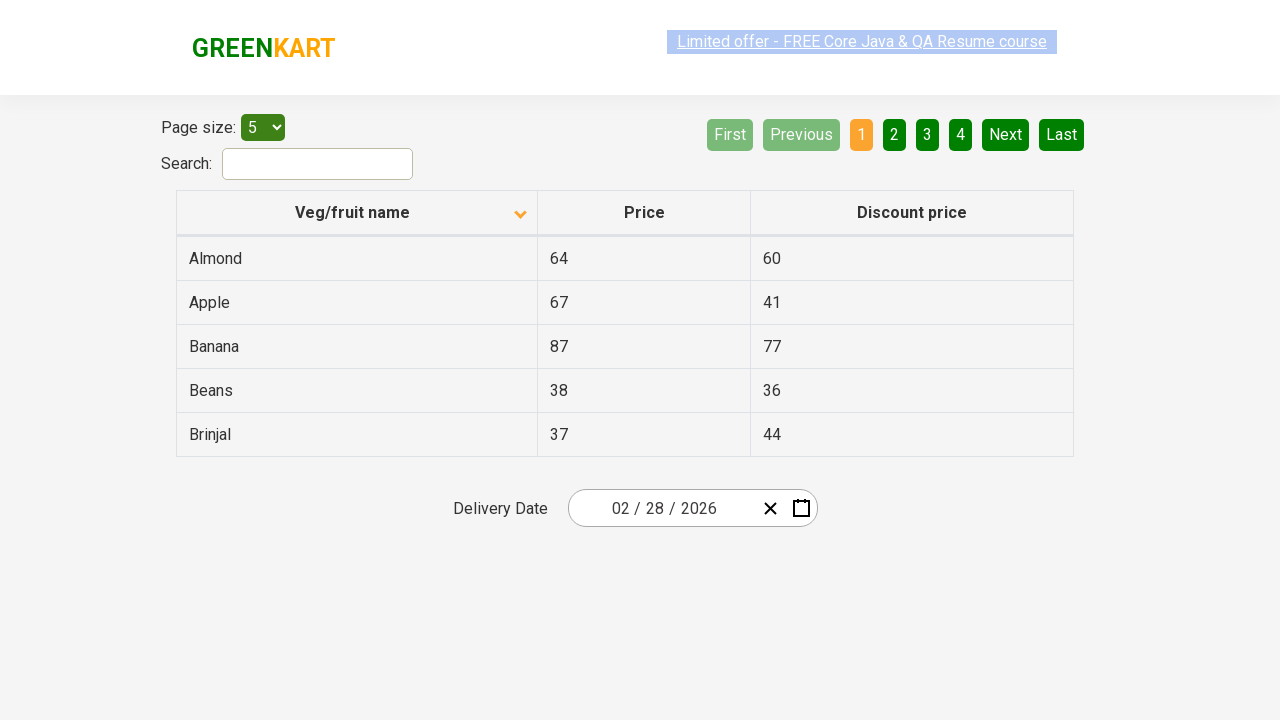

Created sorted copy of vegetable/fruit names for comparison
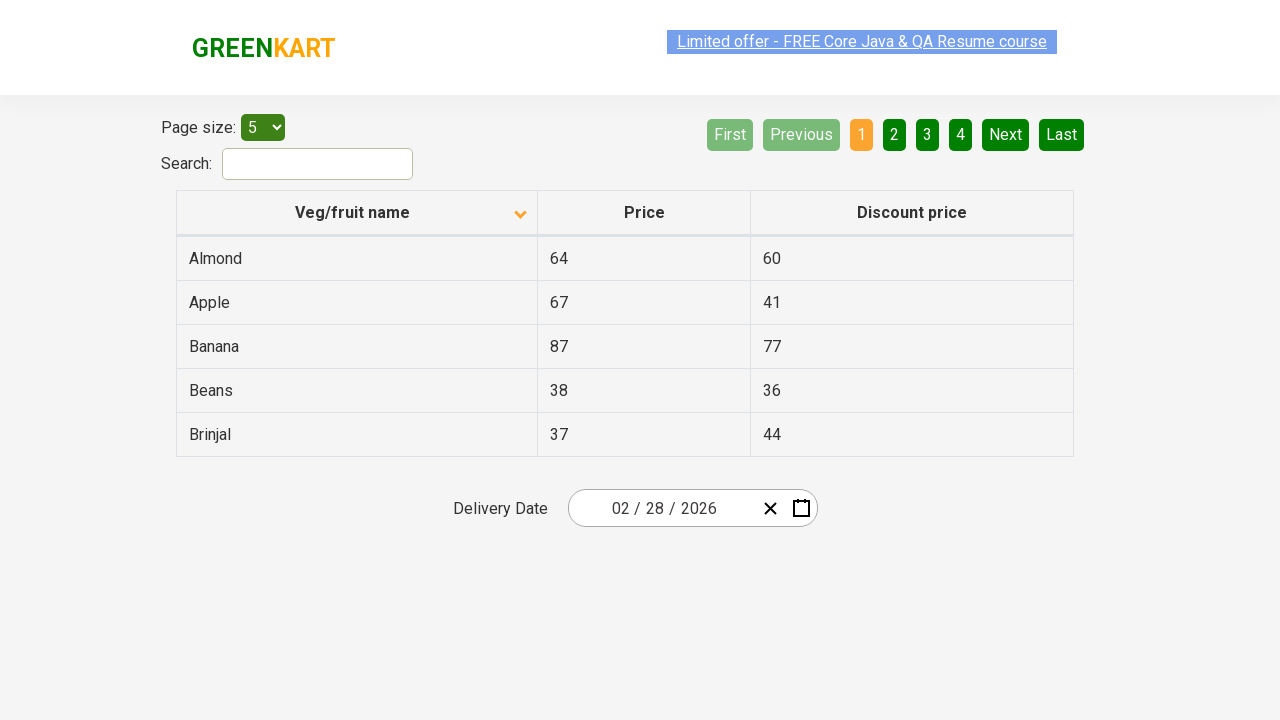

Verified that vegetable/fruit names are sorted alphabetically
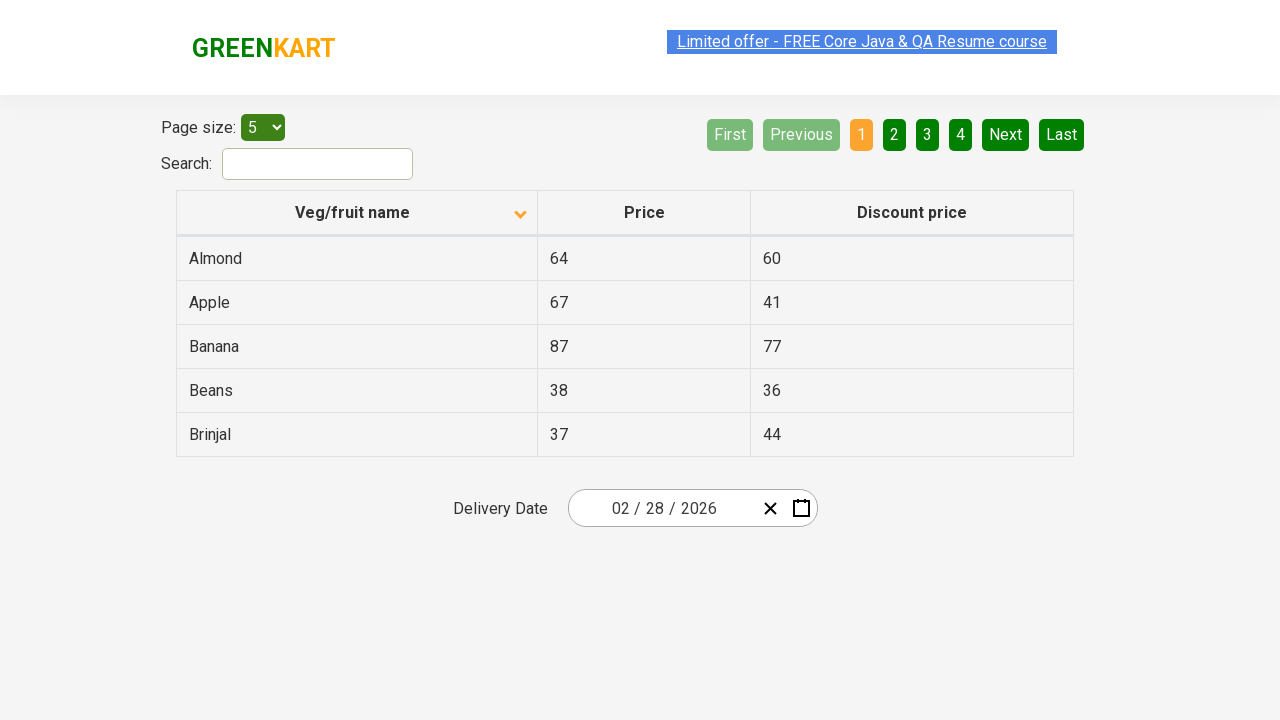

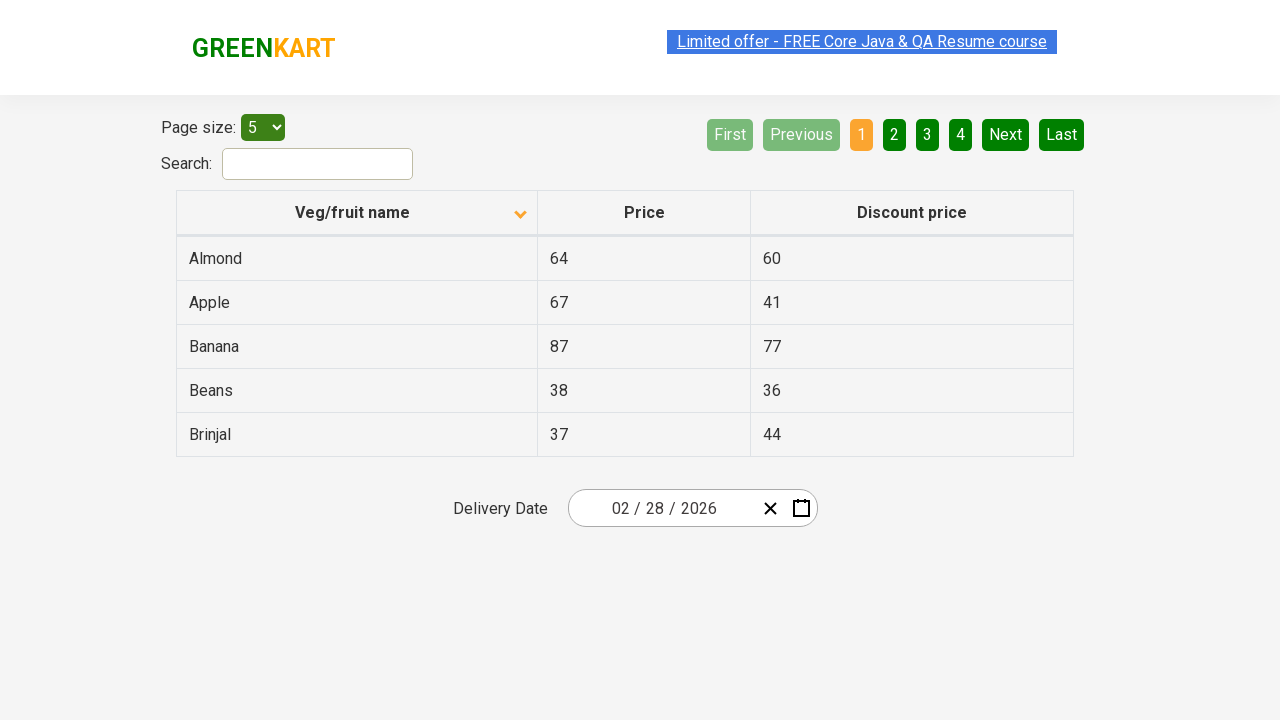